Navigates to Flipkart homepage and verifies the page loads successfully

Starting URL: https://www.flipkart.com/

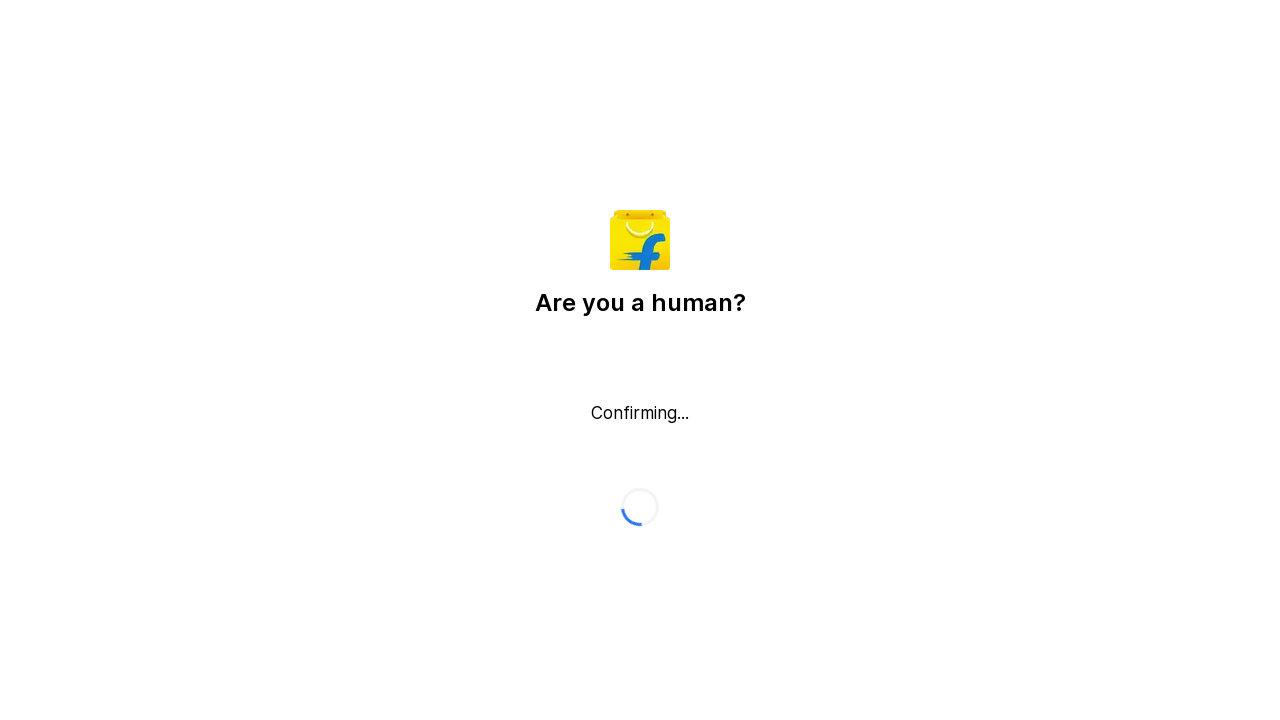

Waited for page DOM to fully load
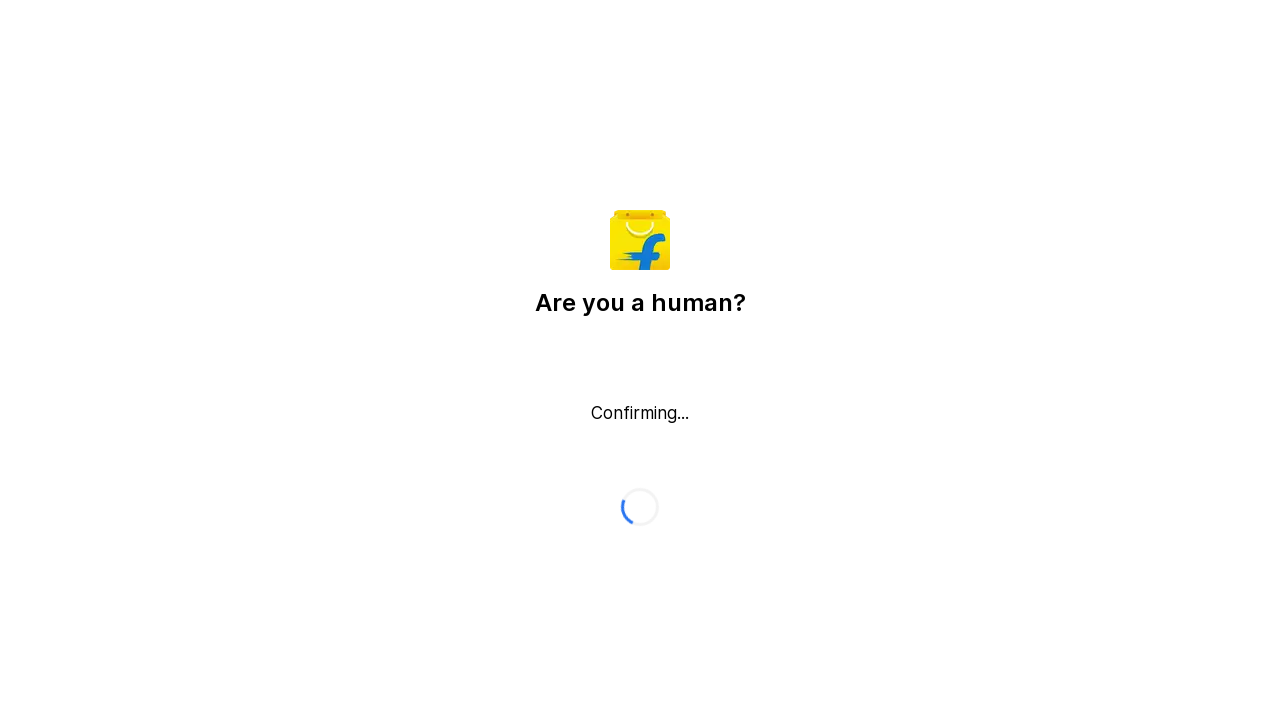

Verified Flipkart logo or main content element is present on homepage
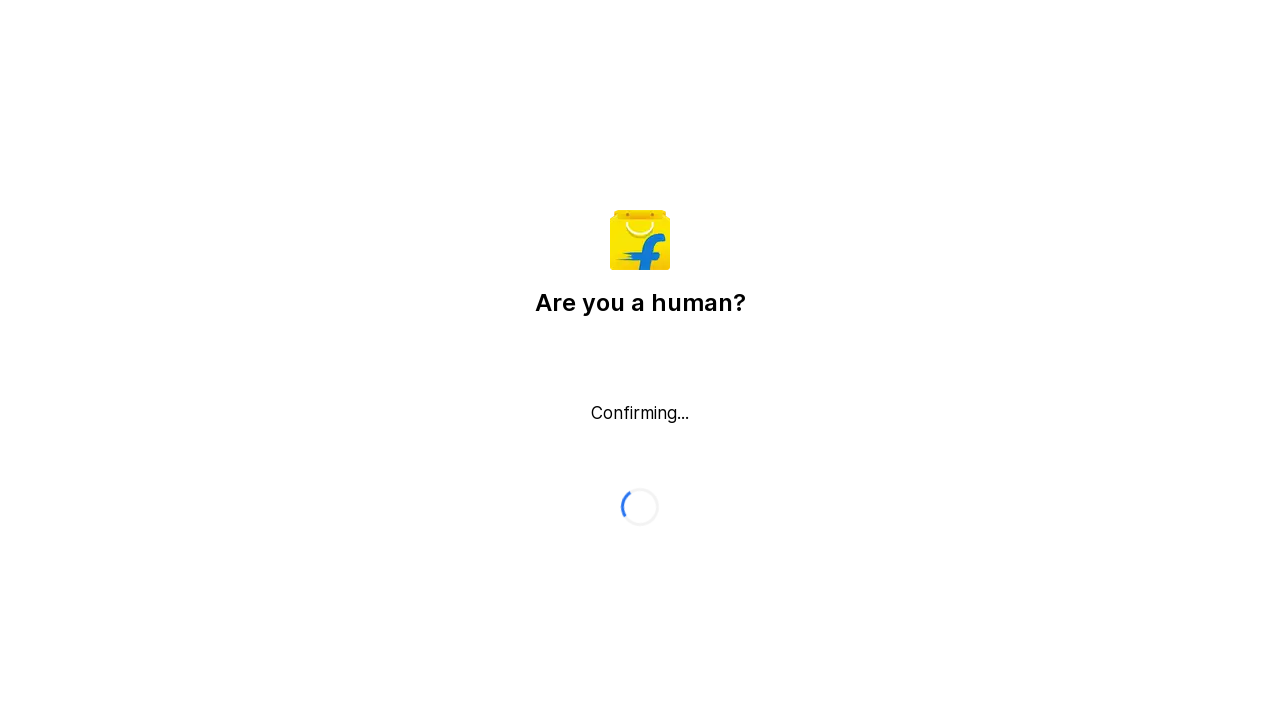

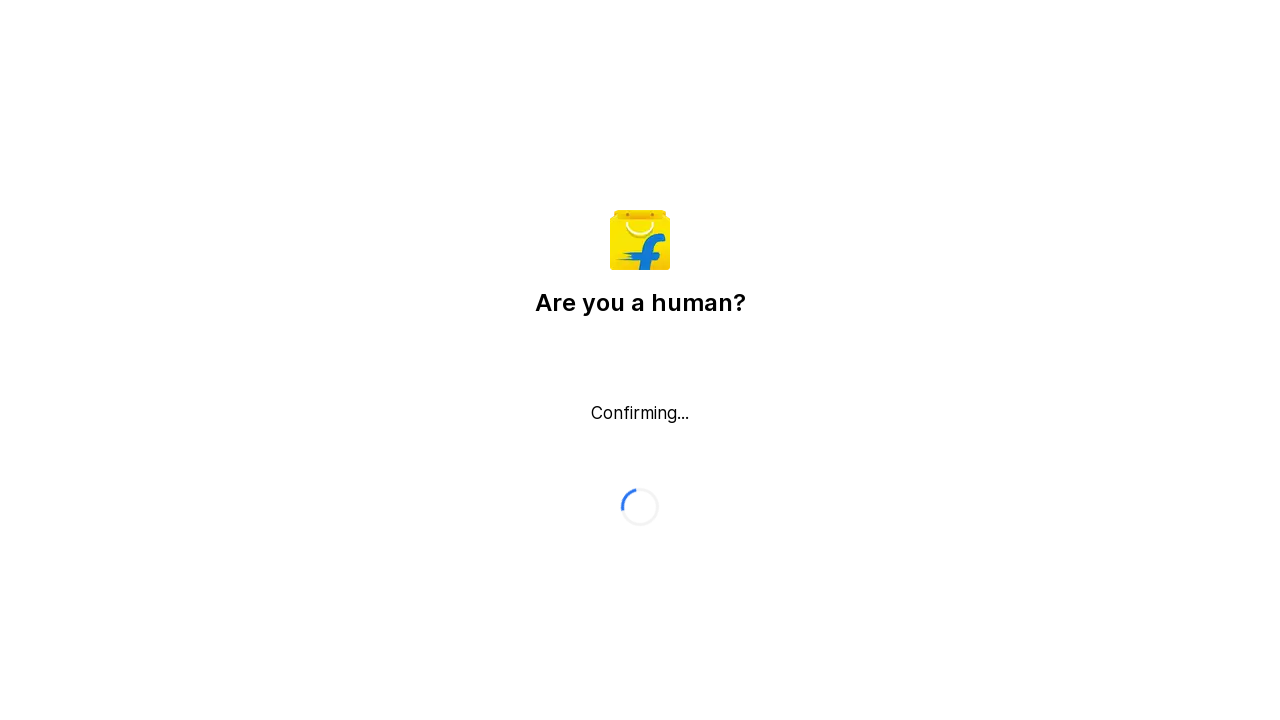